Tests various button types on the Formy buttons page by clicking through primary, success, info, warning, danger, link buttons, as well as button groups and dropdown buttons.

Starting URL: https://formy-project.herokuapp.com/buttons

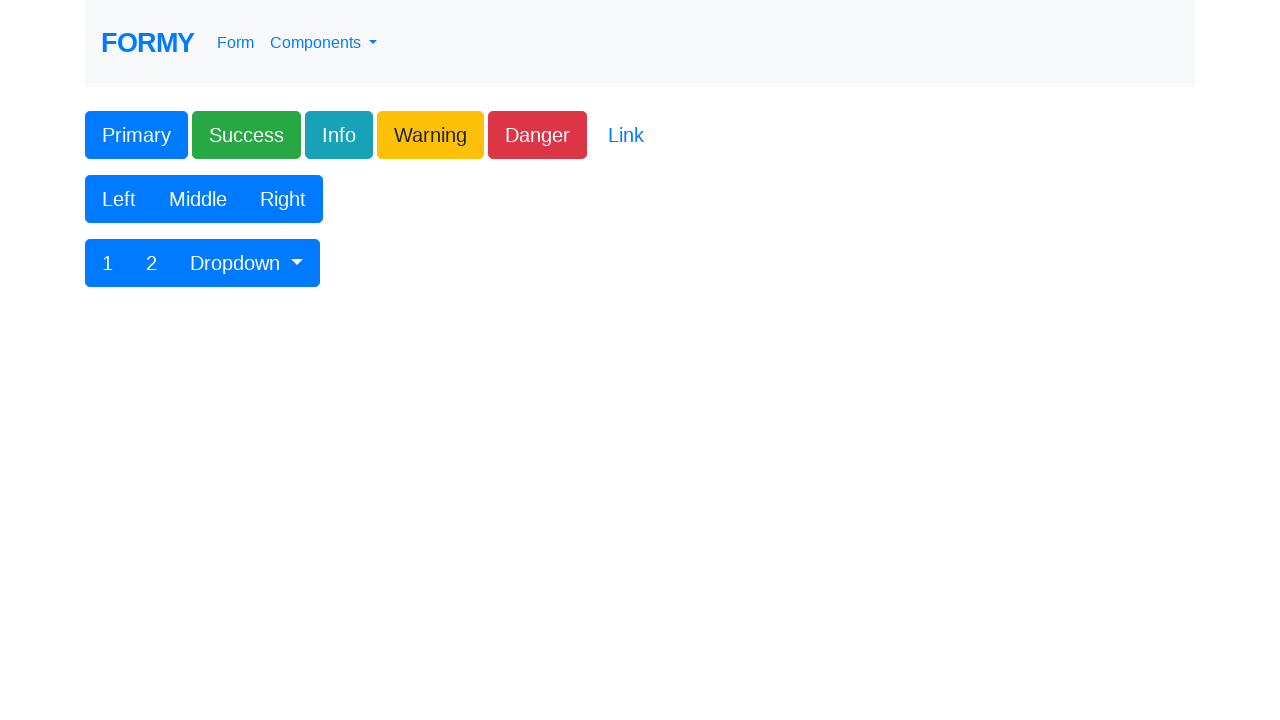

Clicked primary button at (136, 135) on .btn-primary
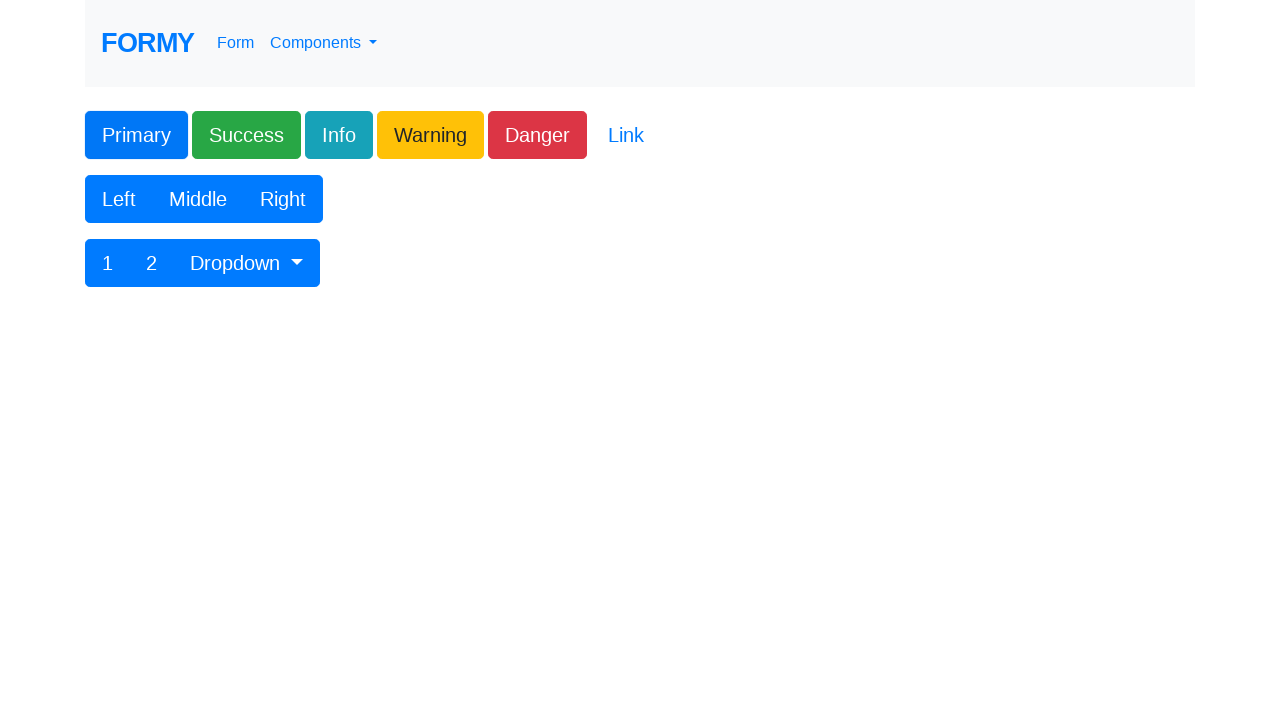

Clicked success button at (246, 135) on .btn-success
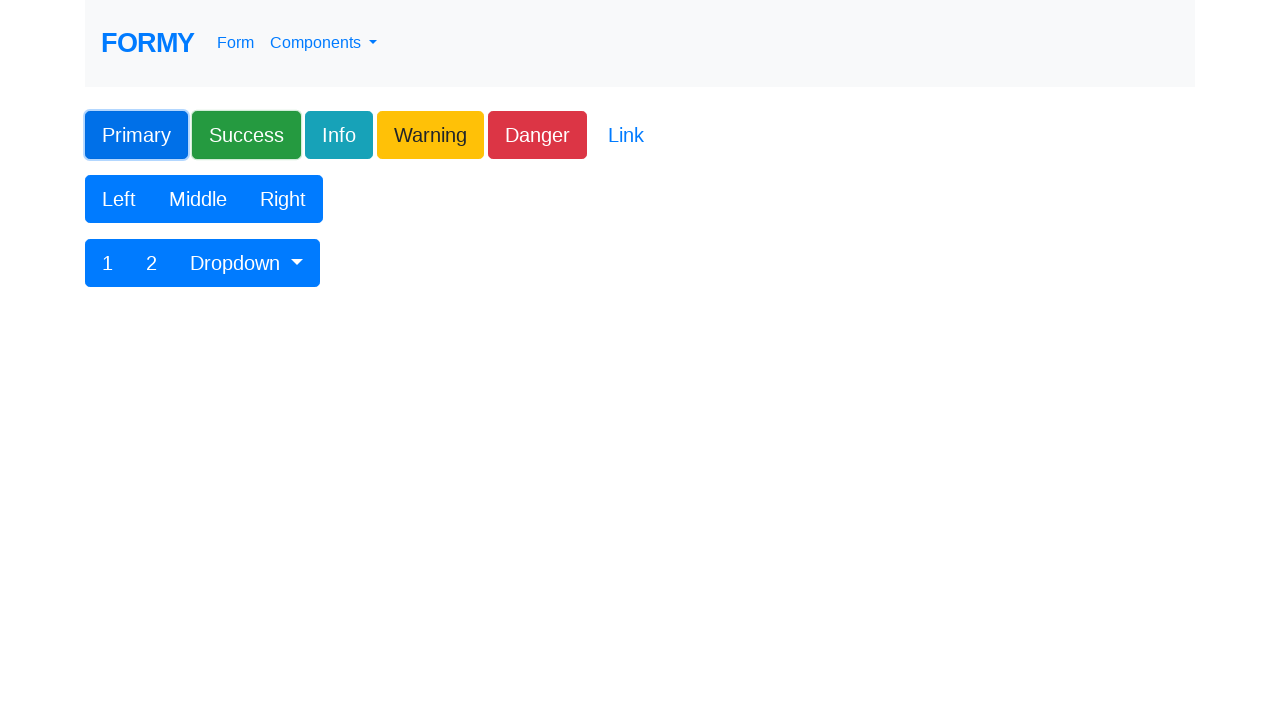

Clicked info button at (339, 135) on .btn-info
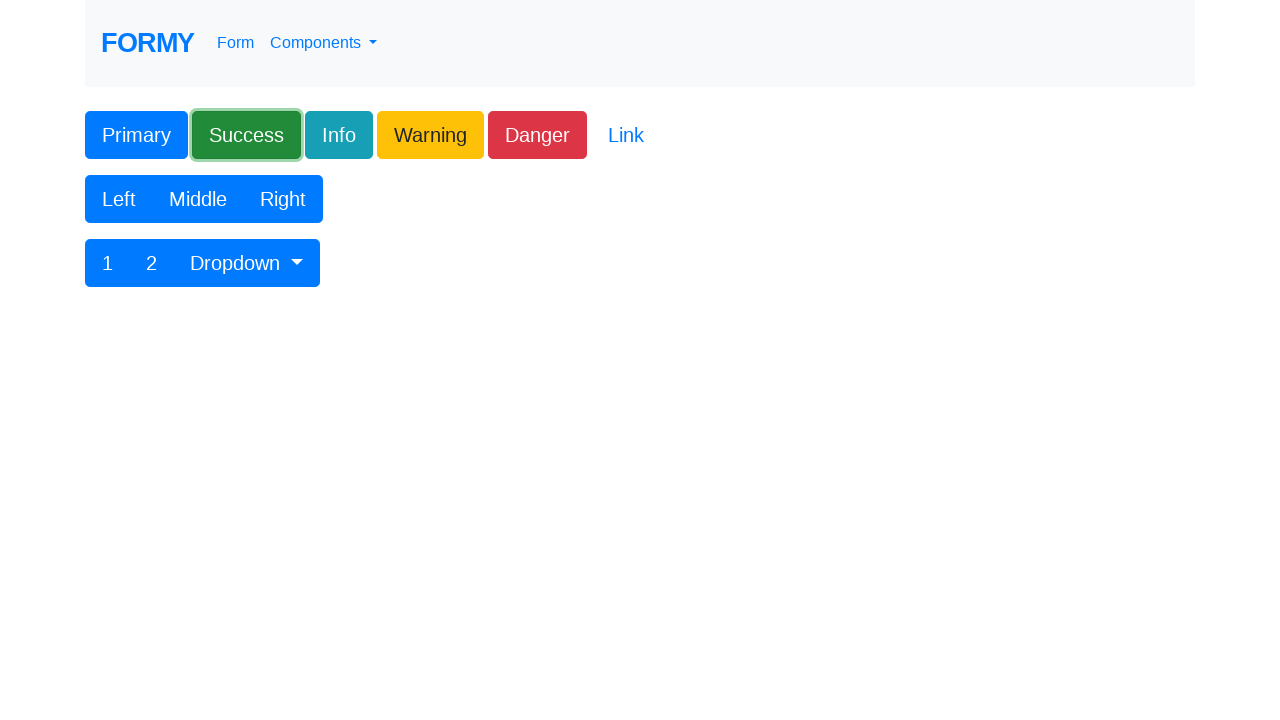

Clicked warning button at (430, 135) on .btn-warning
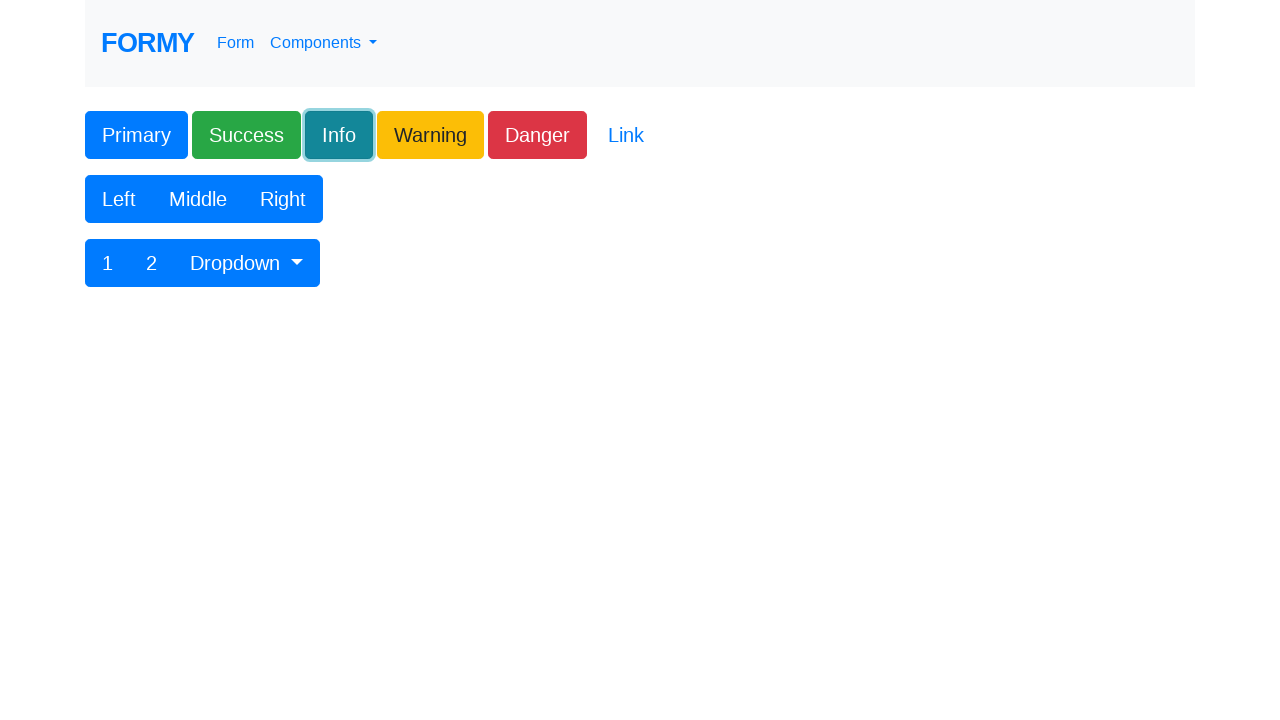

Clicked danger button at (538, 135) on .btn-danger
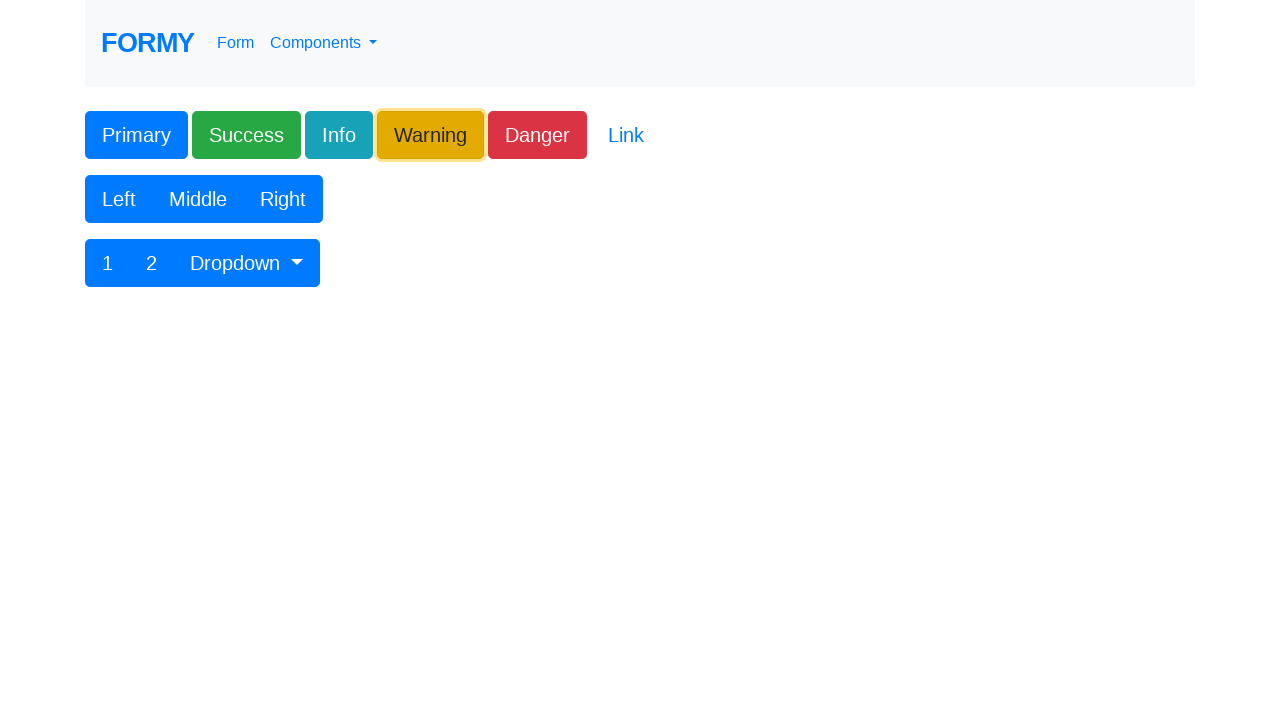

Clicked link button at (626, 135) on .btn-link
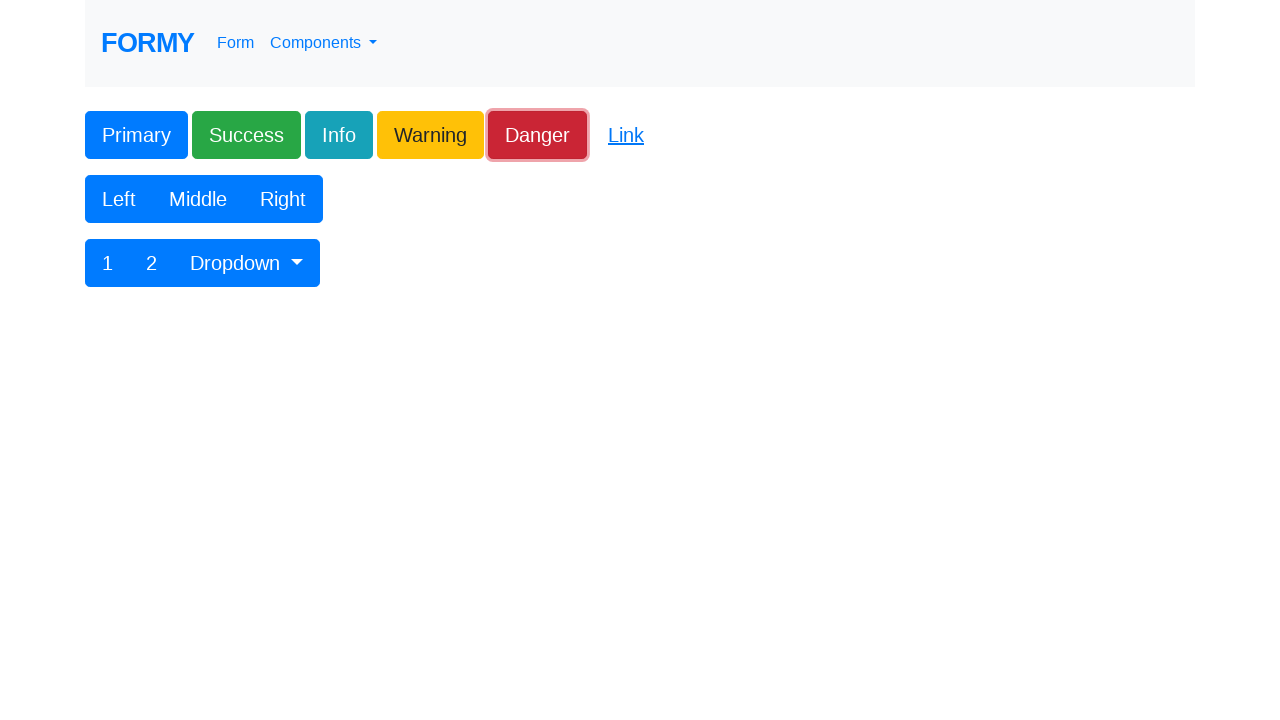

Clicked Left button in button group at (119, 199) on xpath=//button[text()='Left']
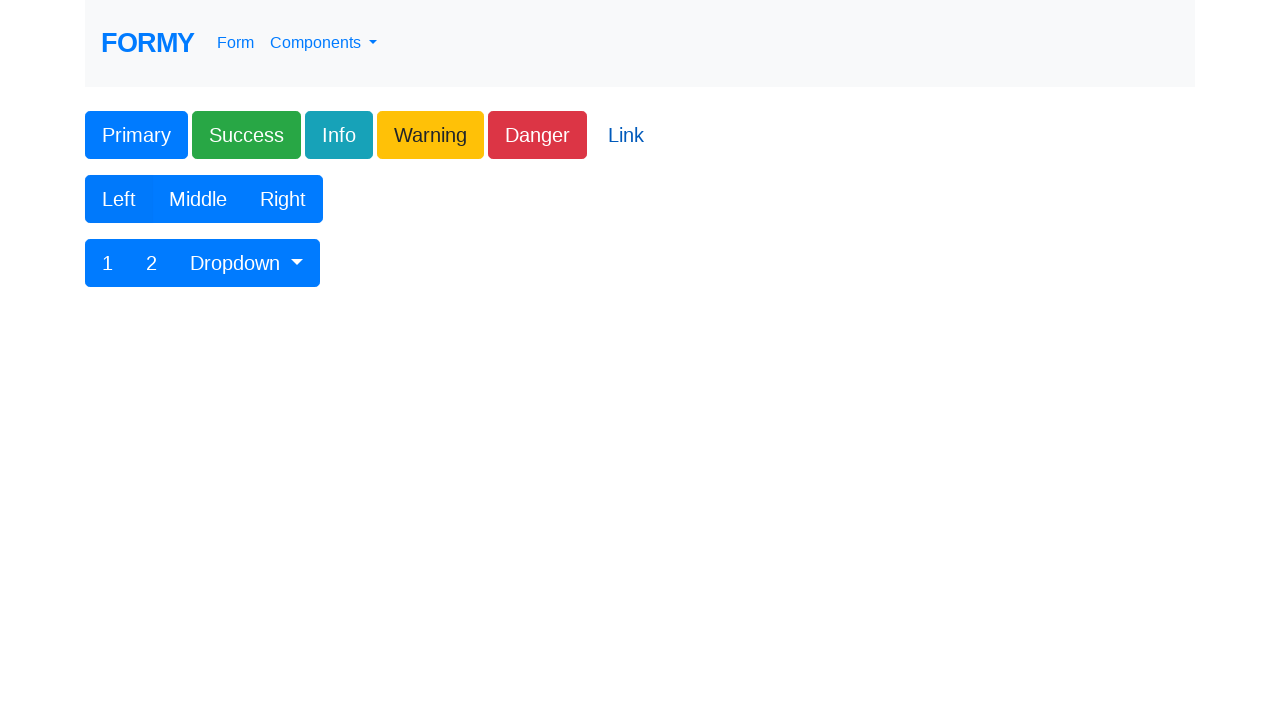

Clicked Middle button in button group at (198, 199) on xpath=//button[text()='Middle']
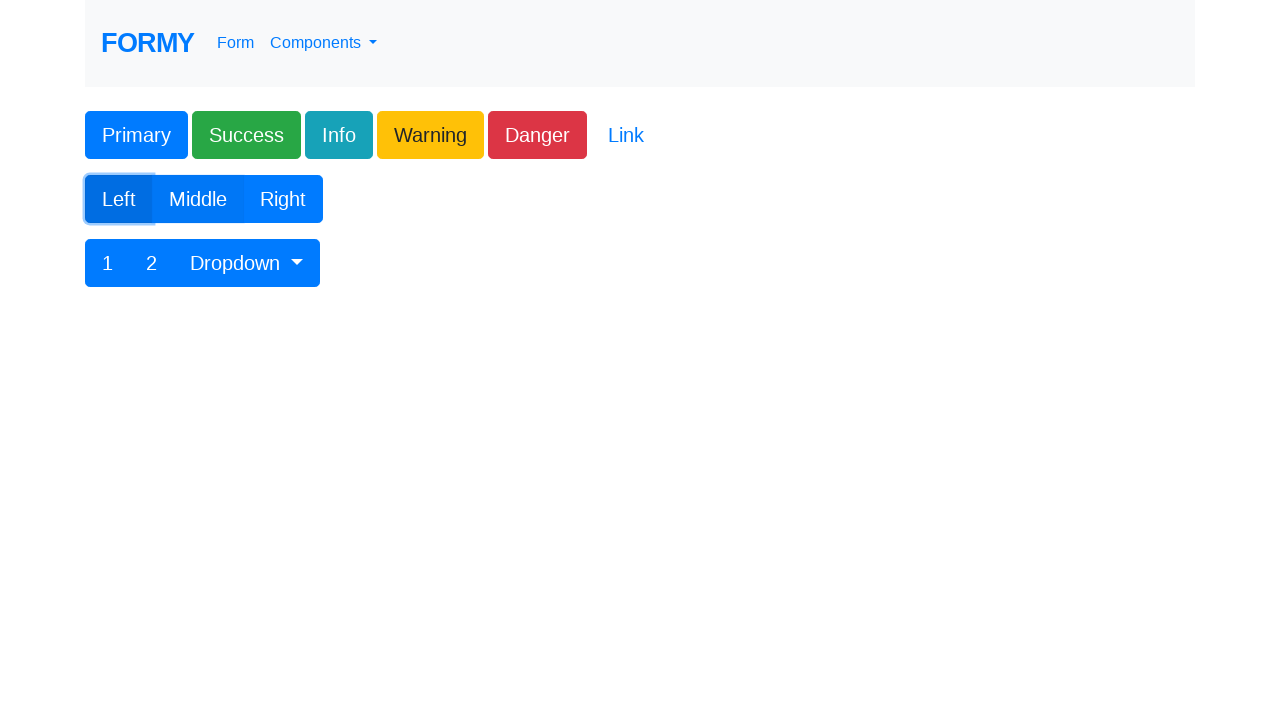

Clicked Right button in button group at (283, 199) on xpath=//button[text()='Right']
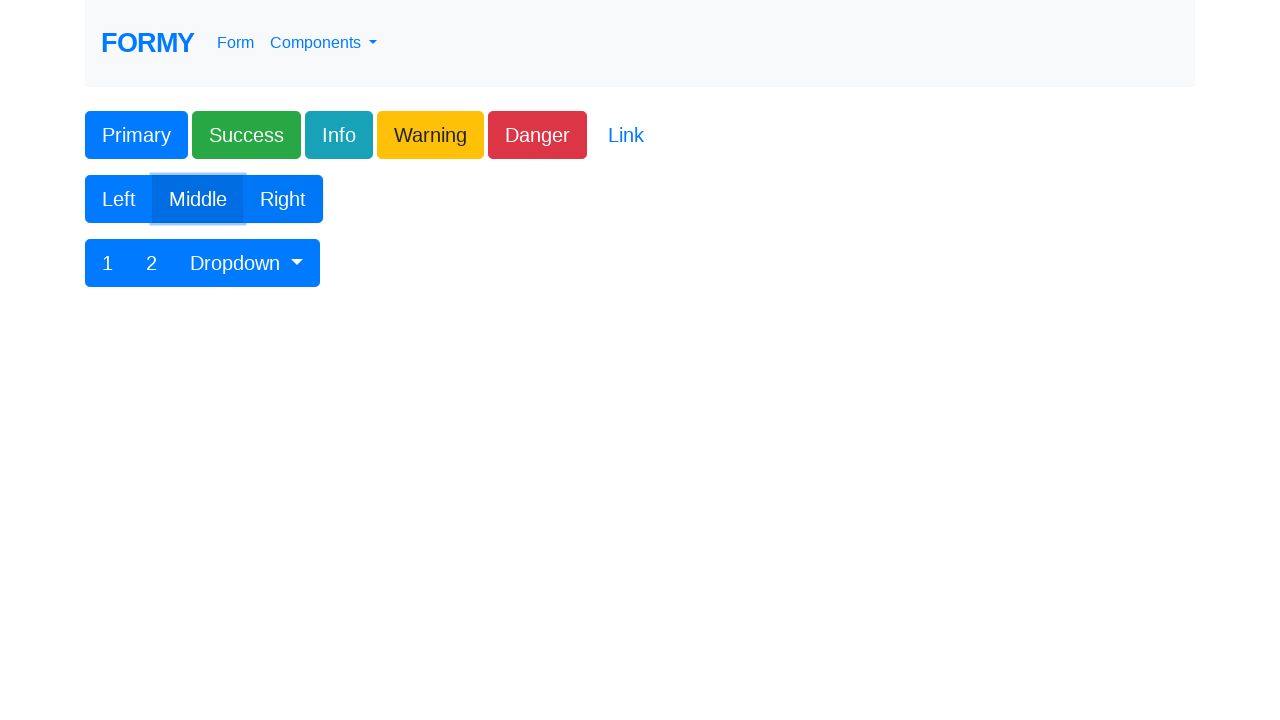

Clicked button '1' in dropdown menu at (108, 263) on xpath=//button[text()='1']
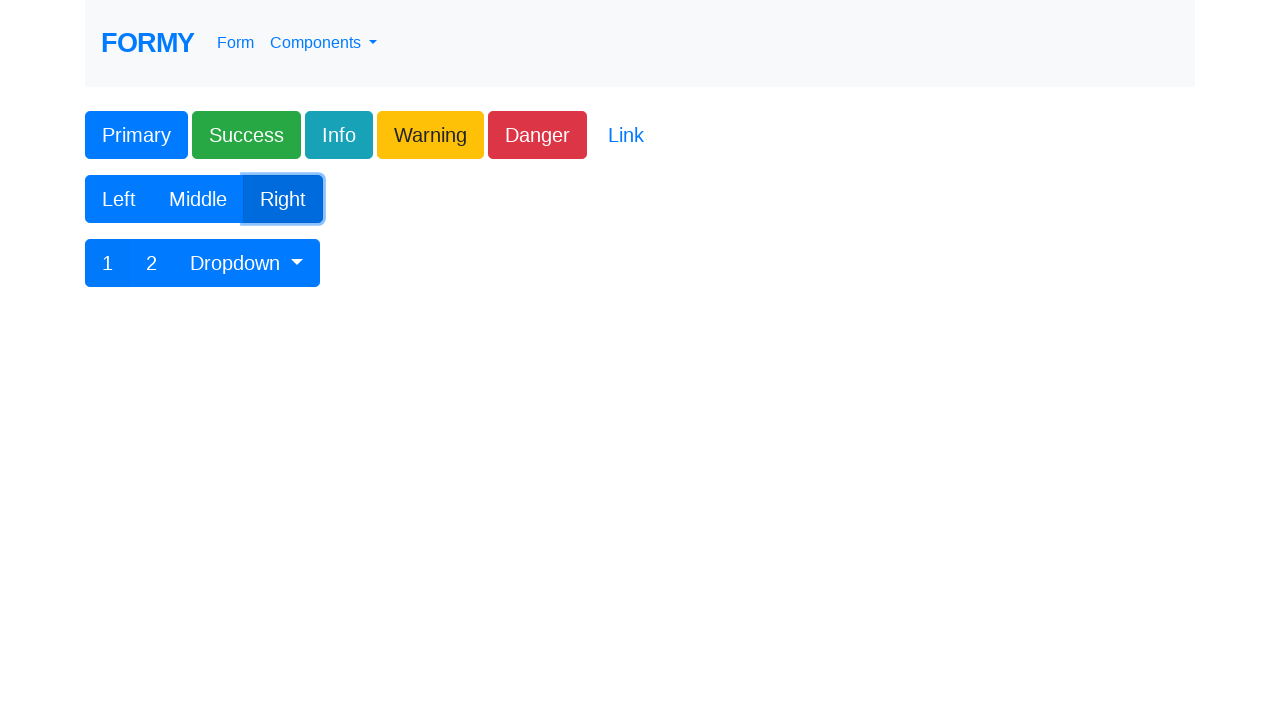

Clicked button '2' in dropdown menu at (152, 263) on xpath=//button[text()='2']
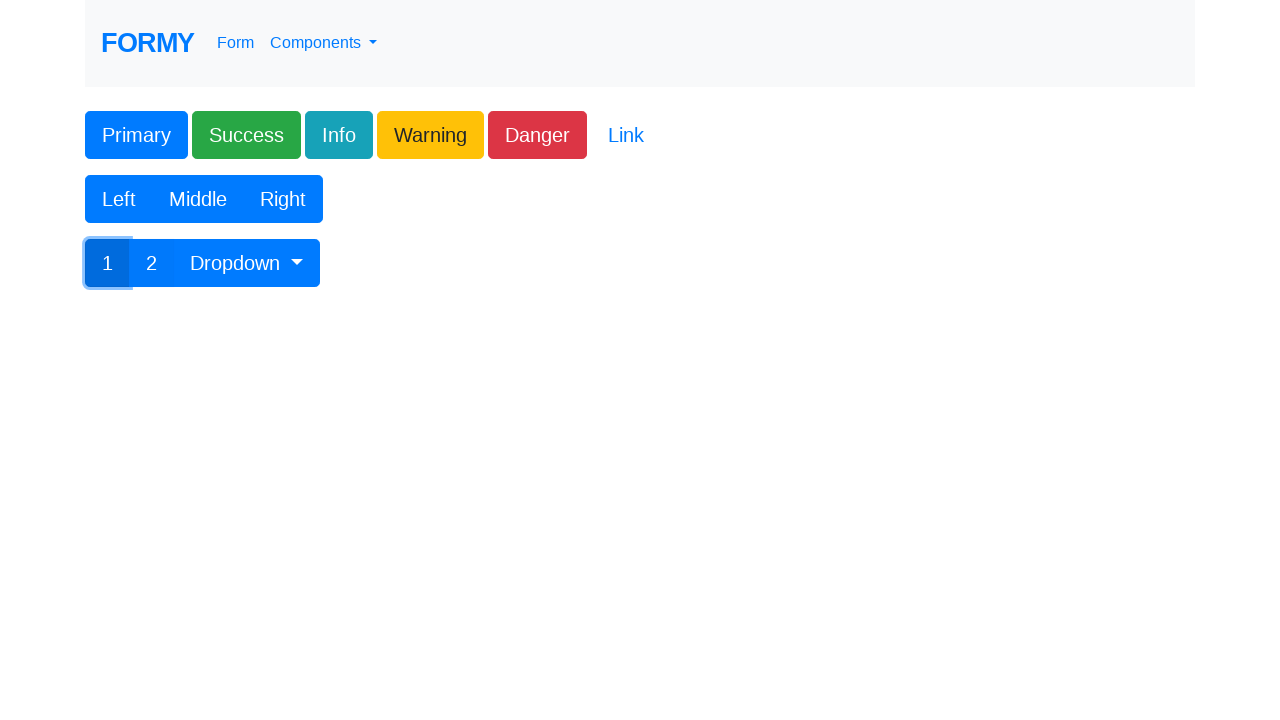

Clicked dropdown button to open menu at (247, 263) on #btnGroupDrop1
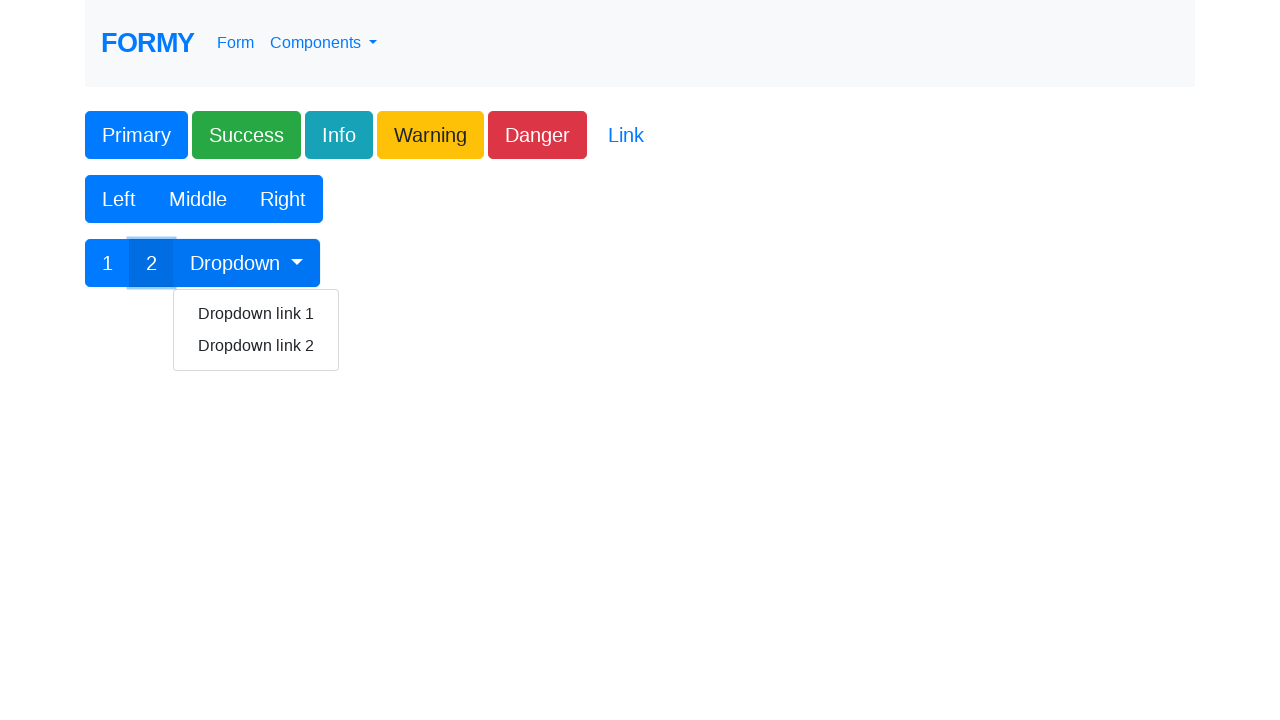

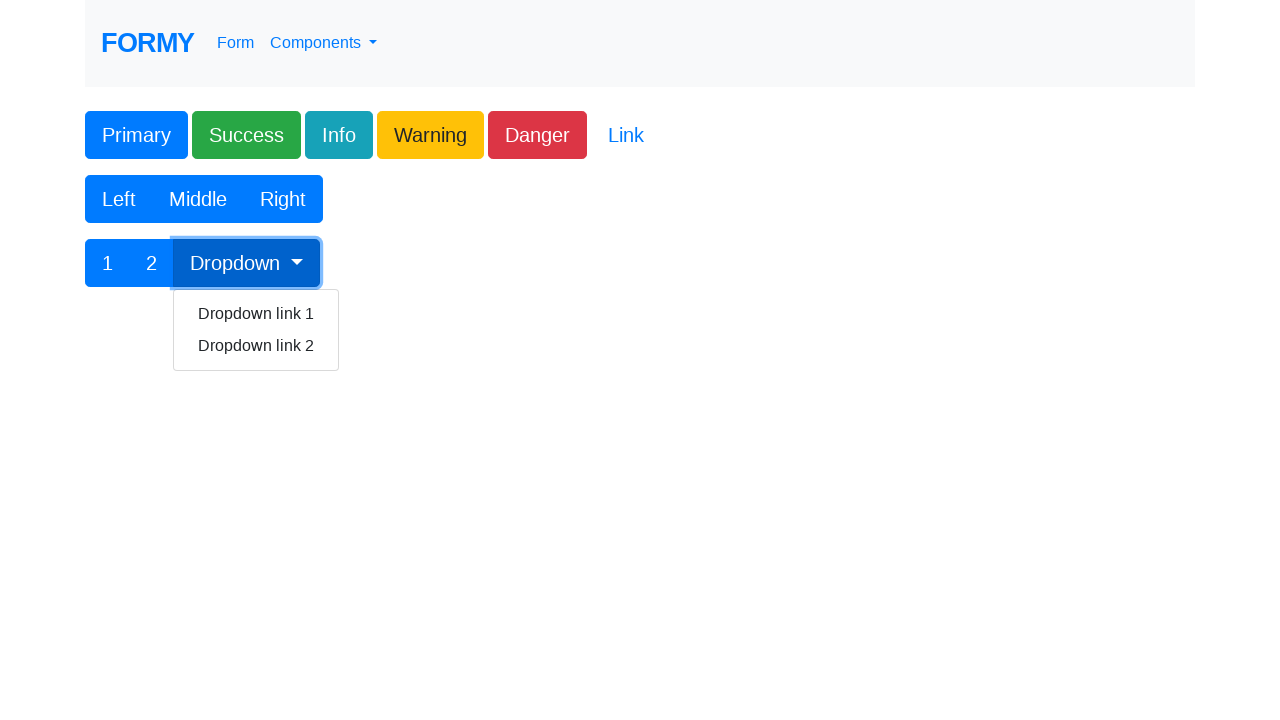